Tests the Taiwan judicial judgment search system by selecting a precedent type, entering a date range, selecting a court, and submitting the search query.

Starting URL: https://judgment.judicial.gov.tw/FJUD/Default_AD.aspx

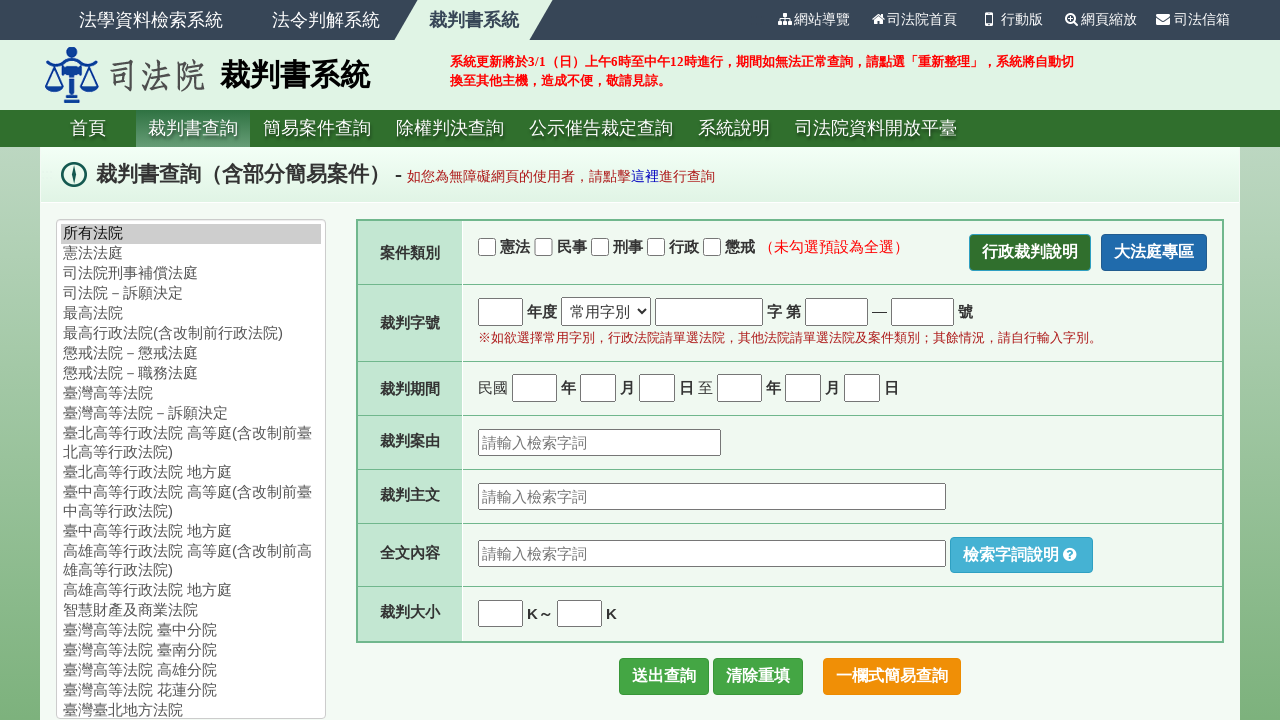

Selected precedent type by clicking radio button at (600, 247) on xpath=//*[@id='vtype_M']/input
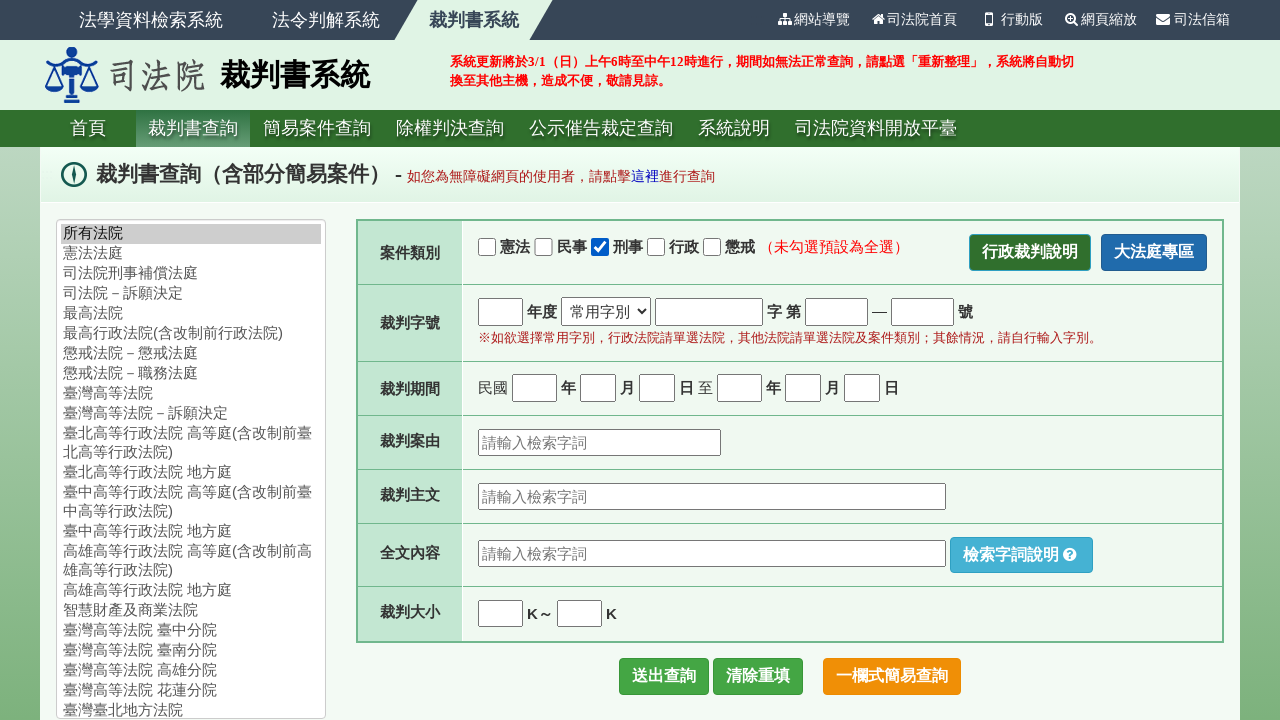

Filled start date year field with '113' on input[name='dy1']
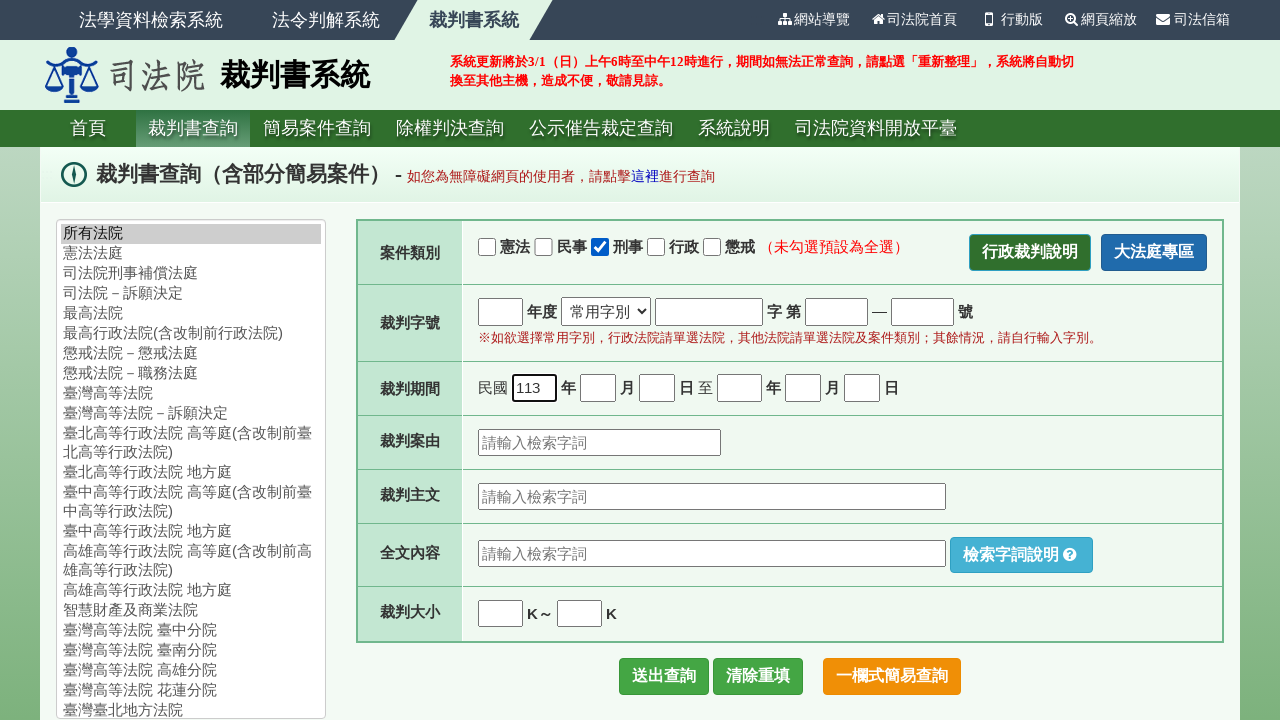

Filled start date month field with '7' on input[name='dm1']
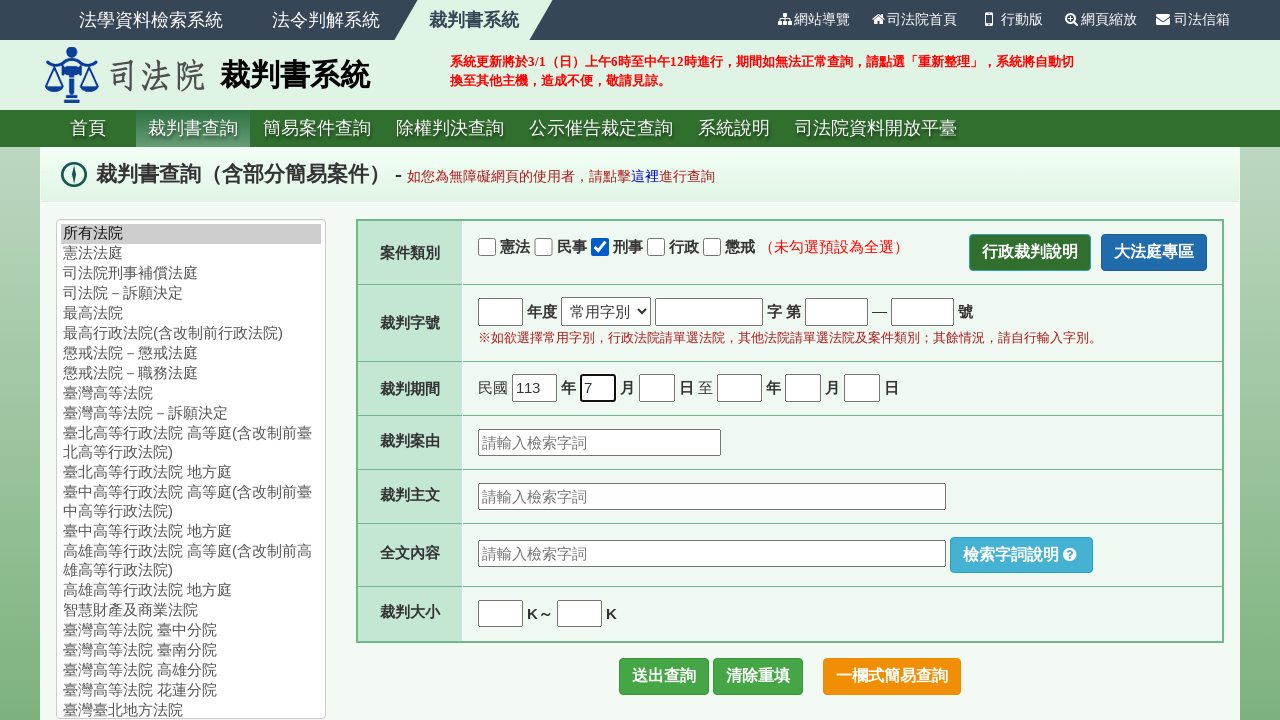

Filled start date day field with '16' on input[name='dd1']
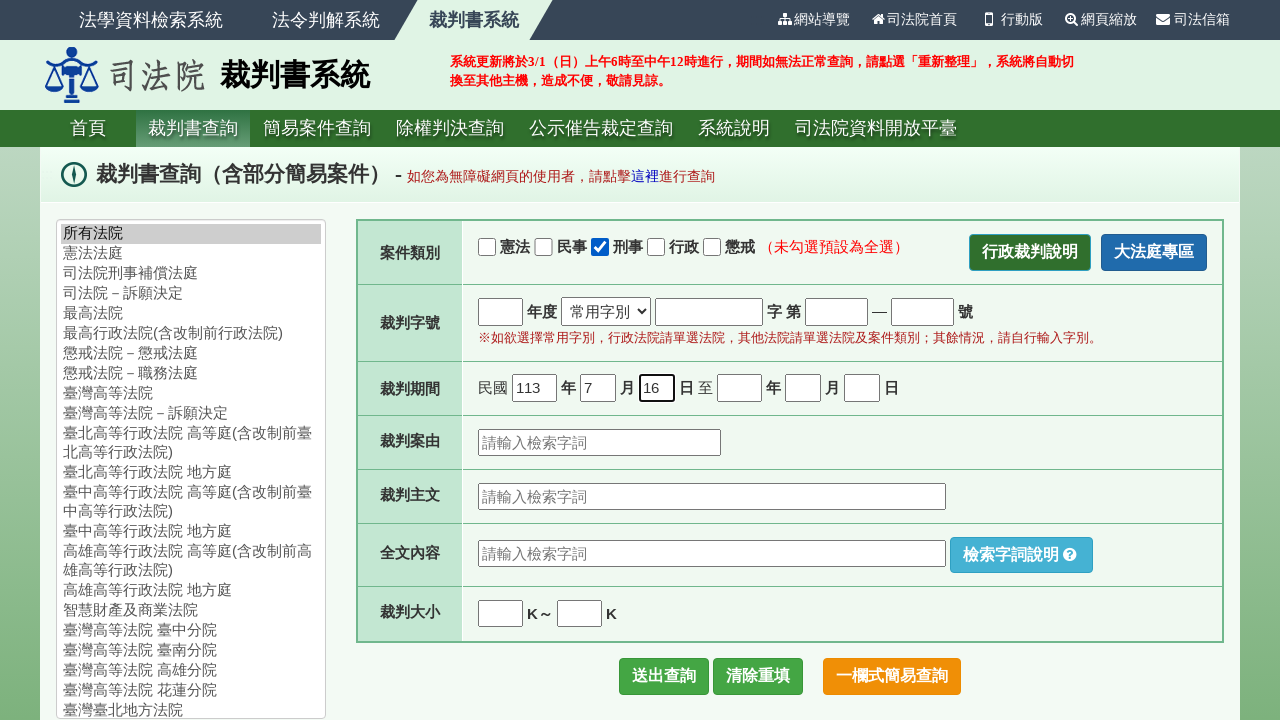

Filled end date year field with '113' on input[name='dy2']
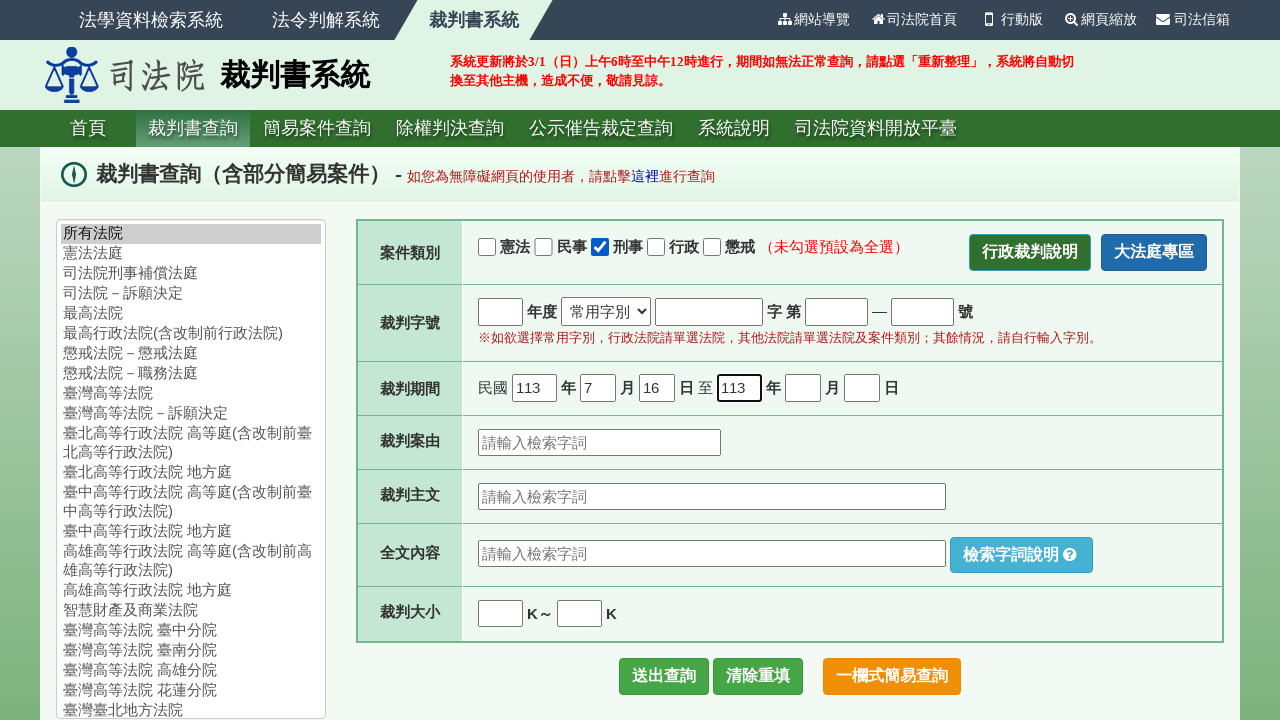

Filled end date month field with '7' on input[name='dm2']
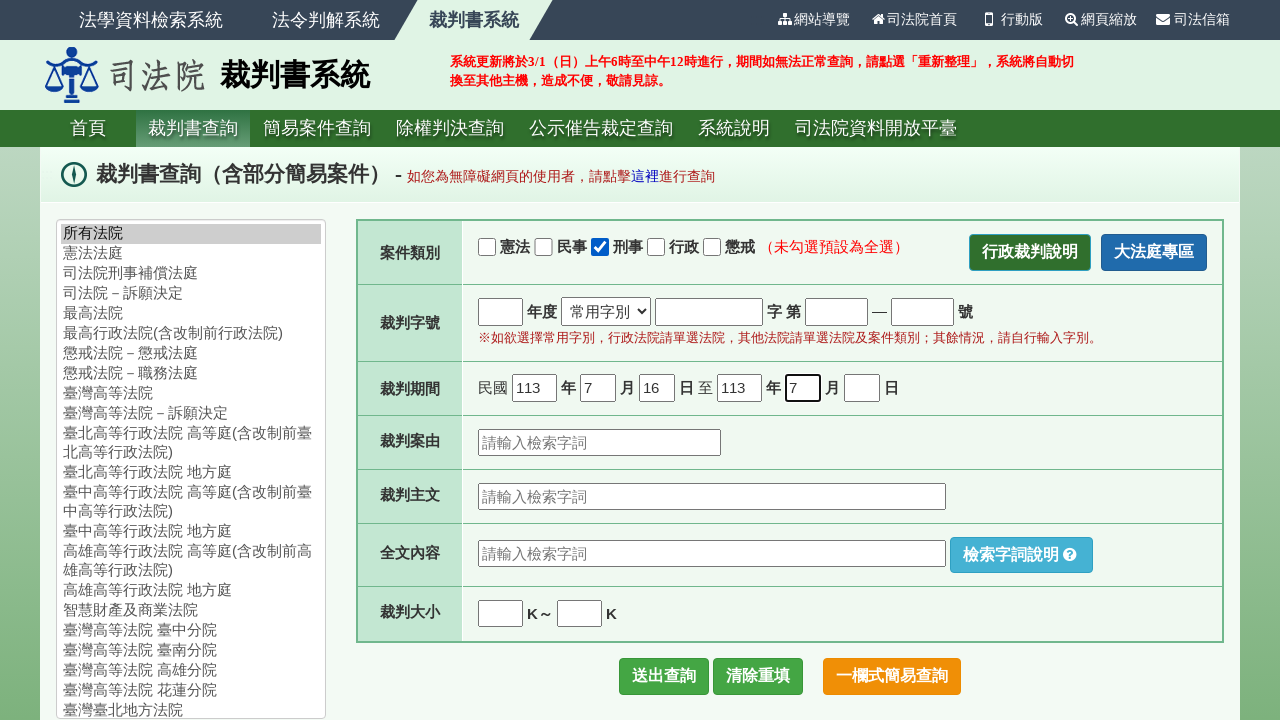

Filled end date day field with '30' on input[name='dd2']
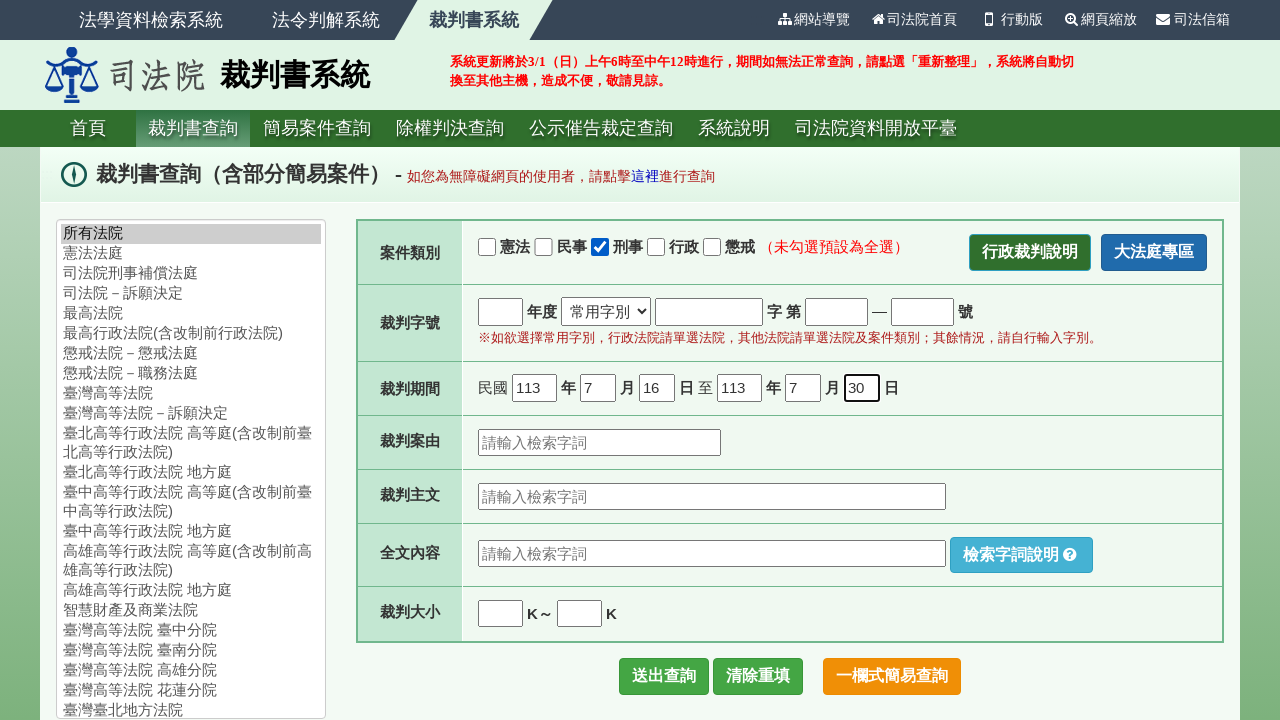

Selected court from dropdown (index 21) on #jud_court
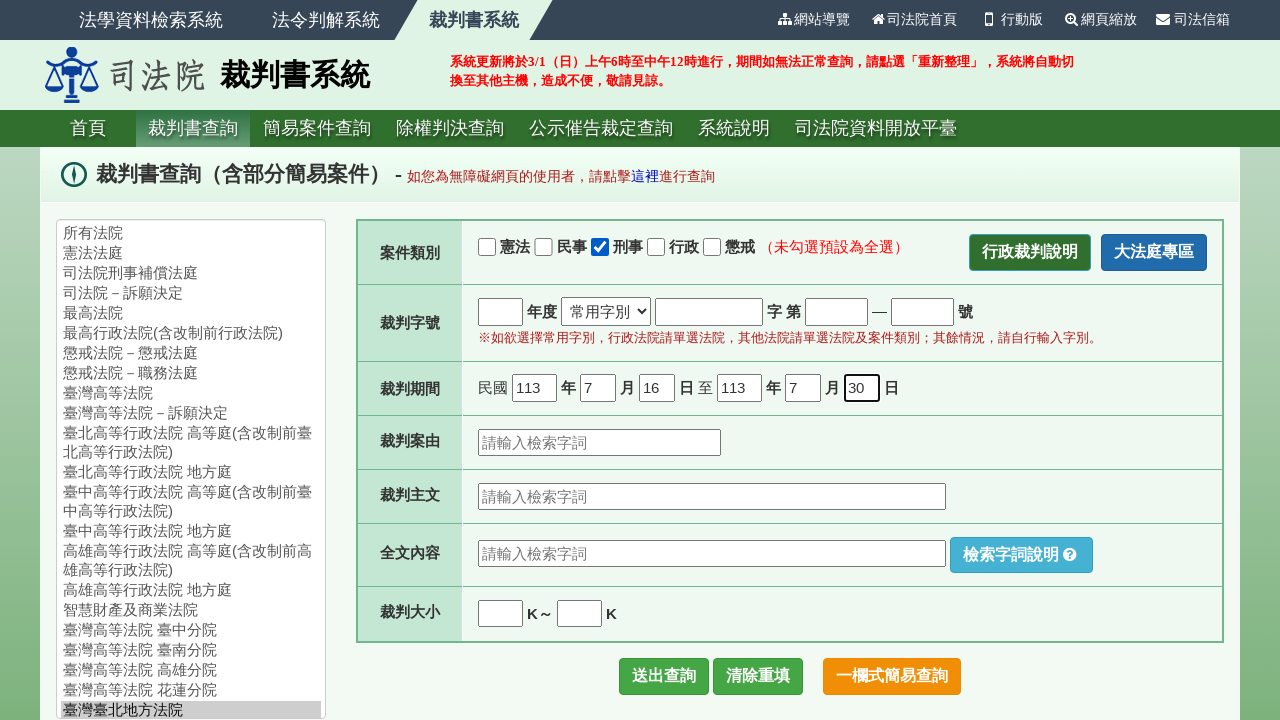

Clicked search button to submit query at (664, 676) on input[name='ctl00$cp_content$btnQry']
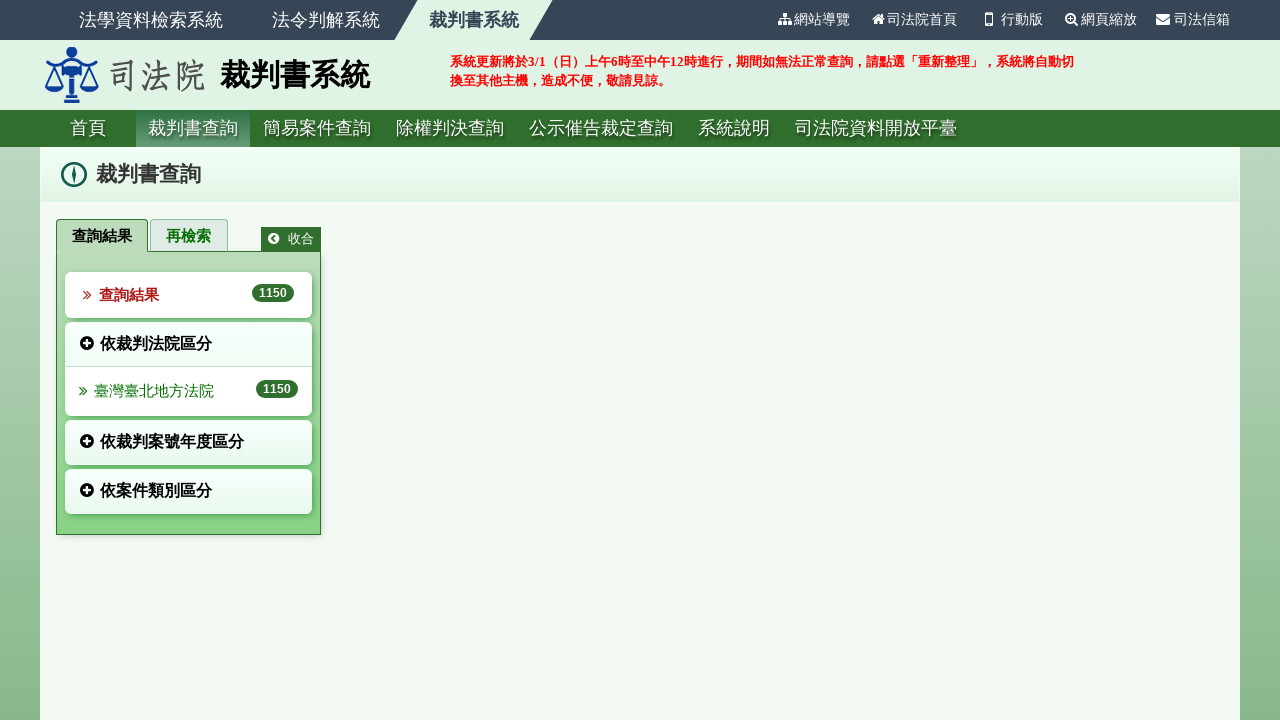

Waited for search results to load in iframe
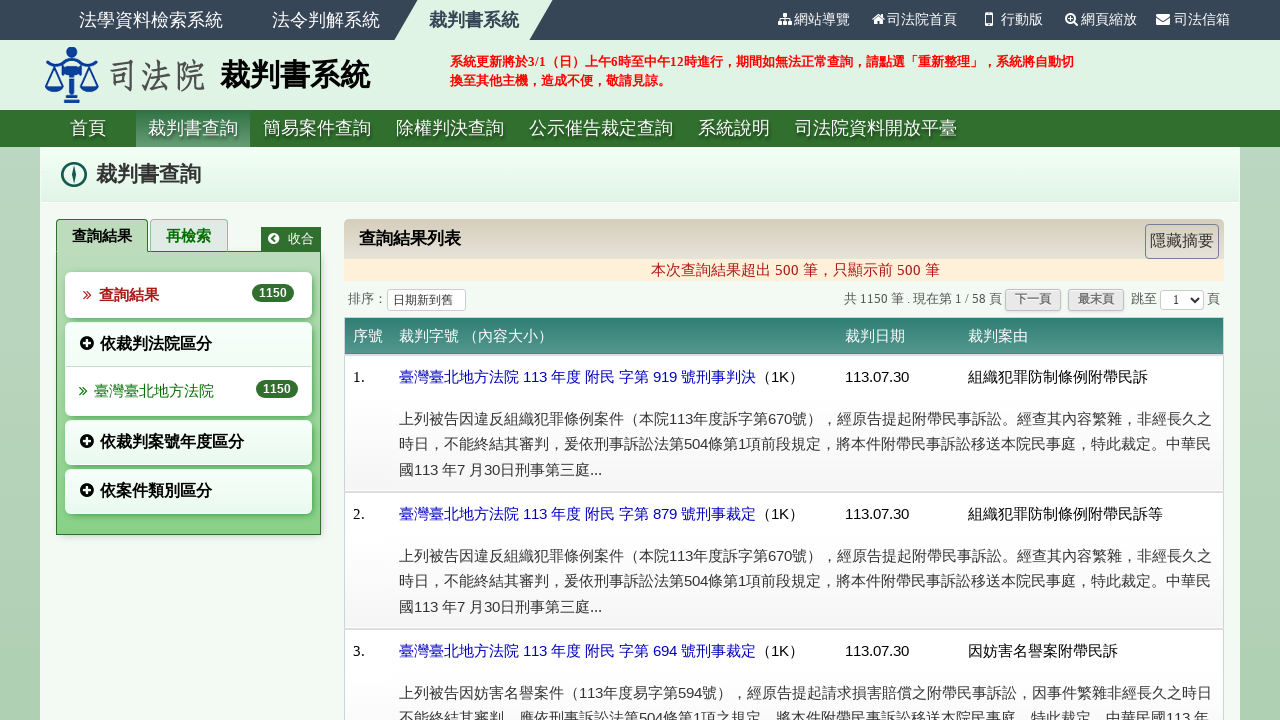

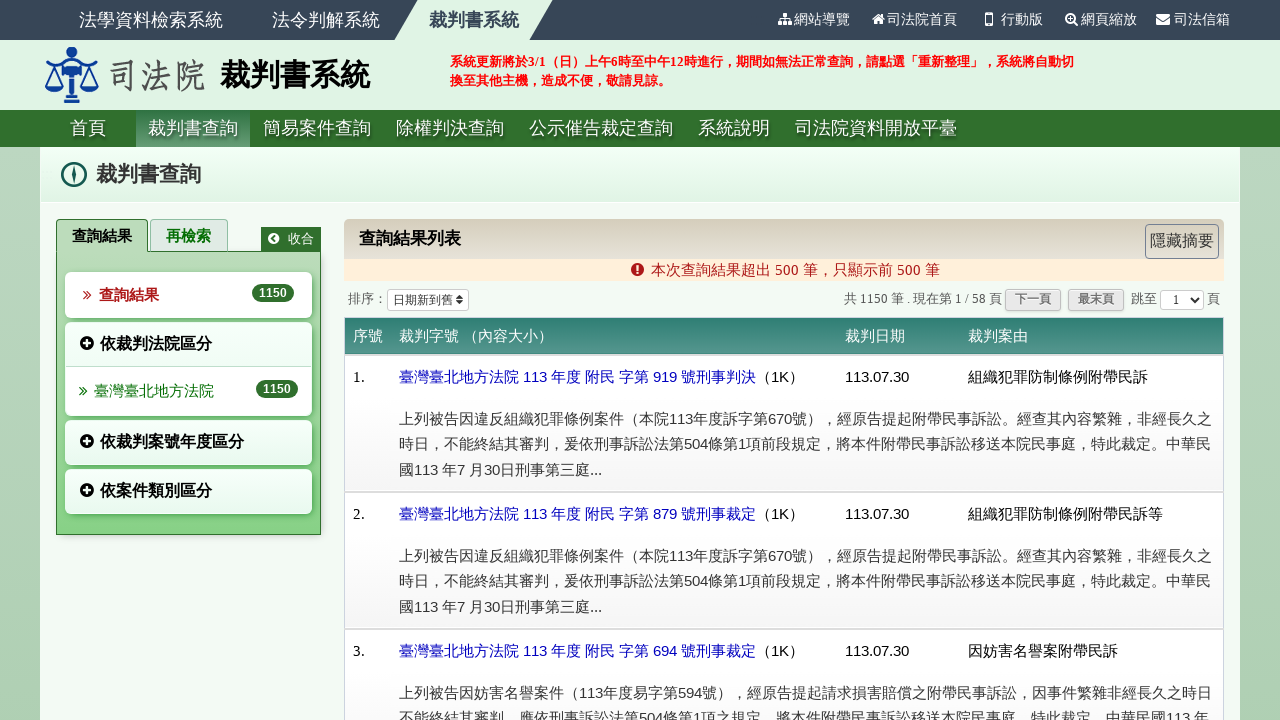